Tests form submission by entering text in a text field, clicking submit button, and verifying the success message

Starting URL: https://www.selenium.dev/selenium/web/web-form.html

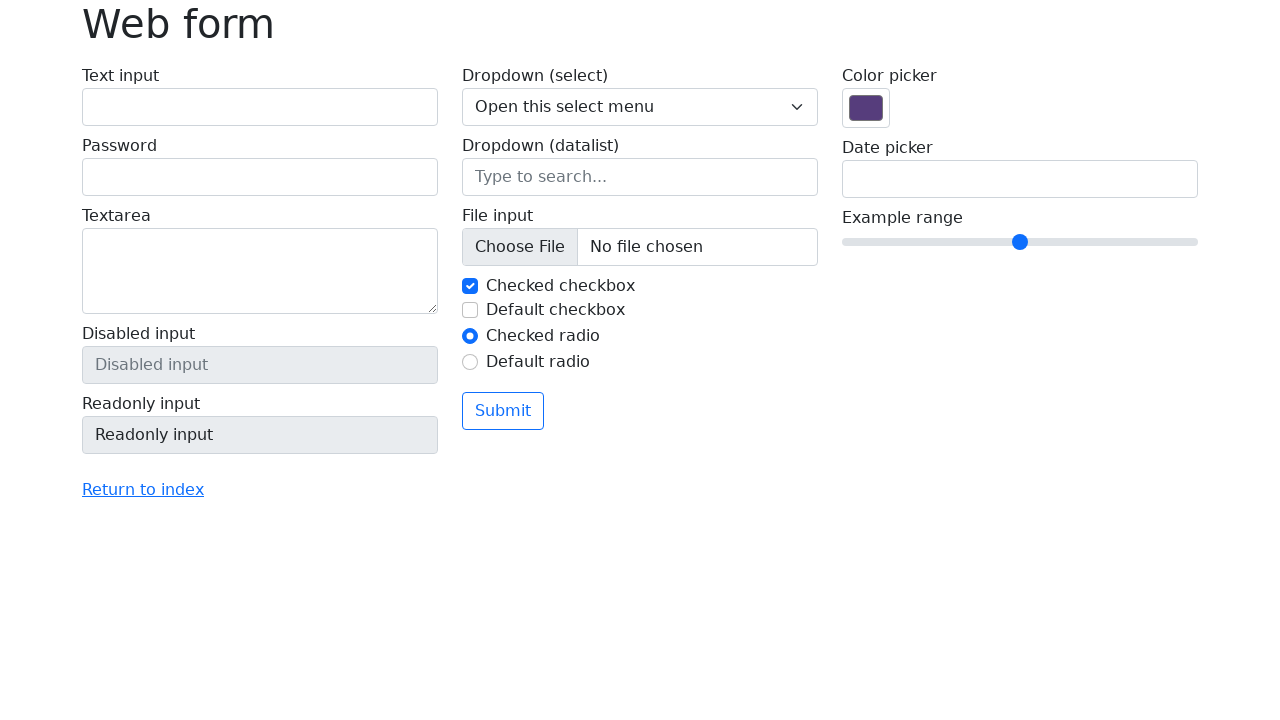

Verified page title is 'Web form'
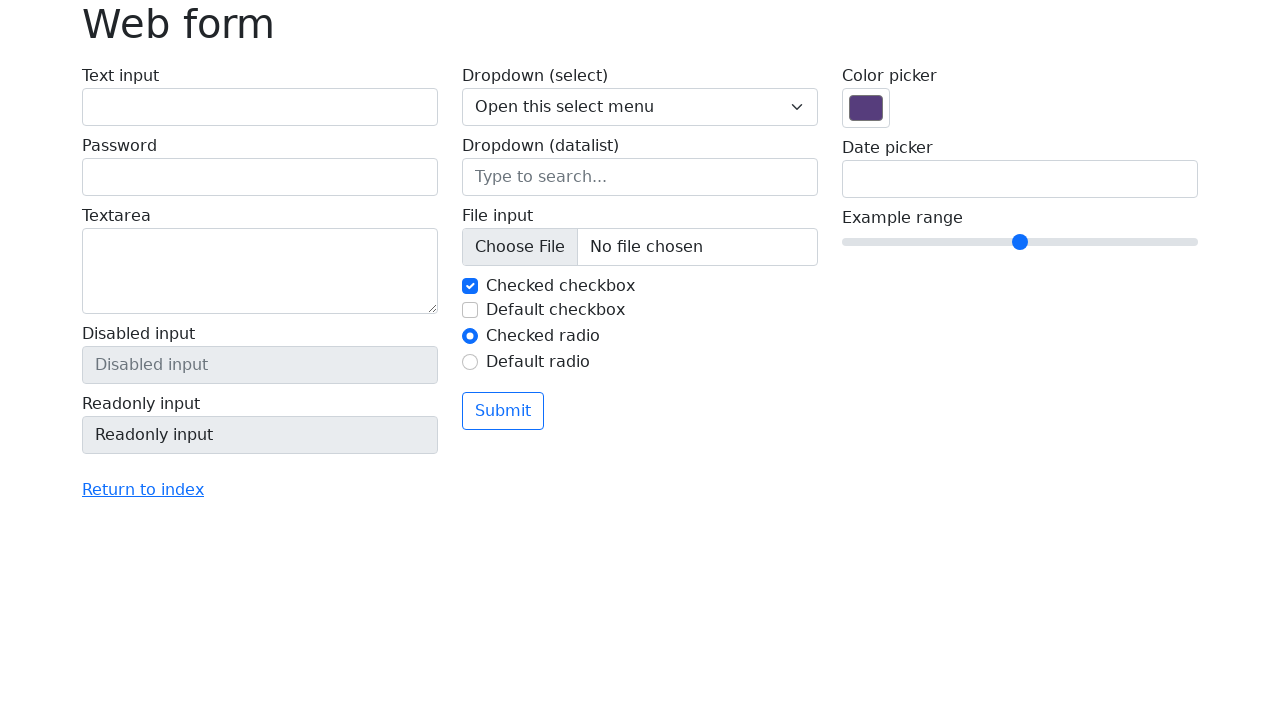

Filled text field with 'Selenium' on input[name='my-text']
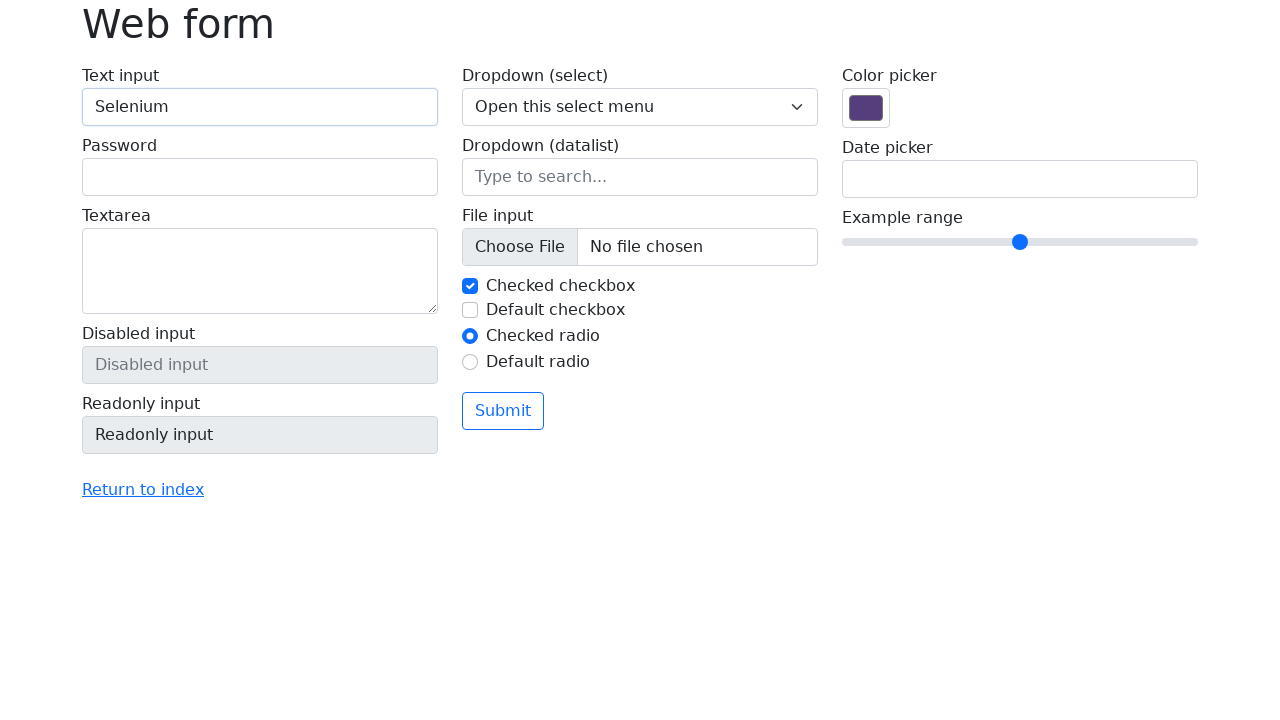

Clicked submit button at (503, 411) on button
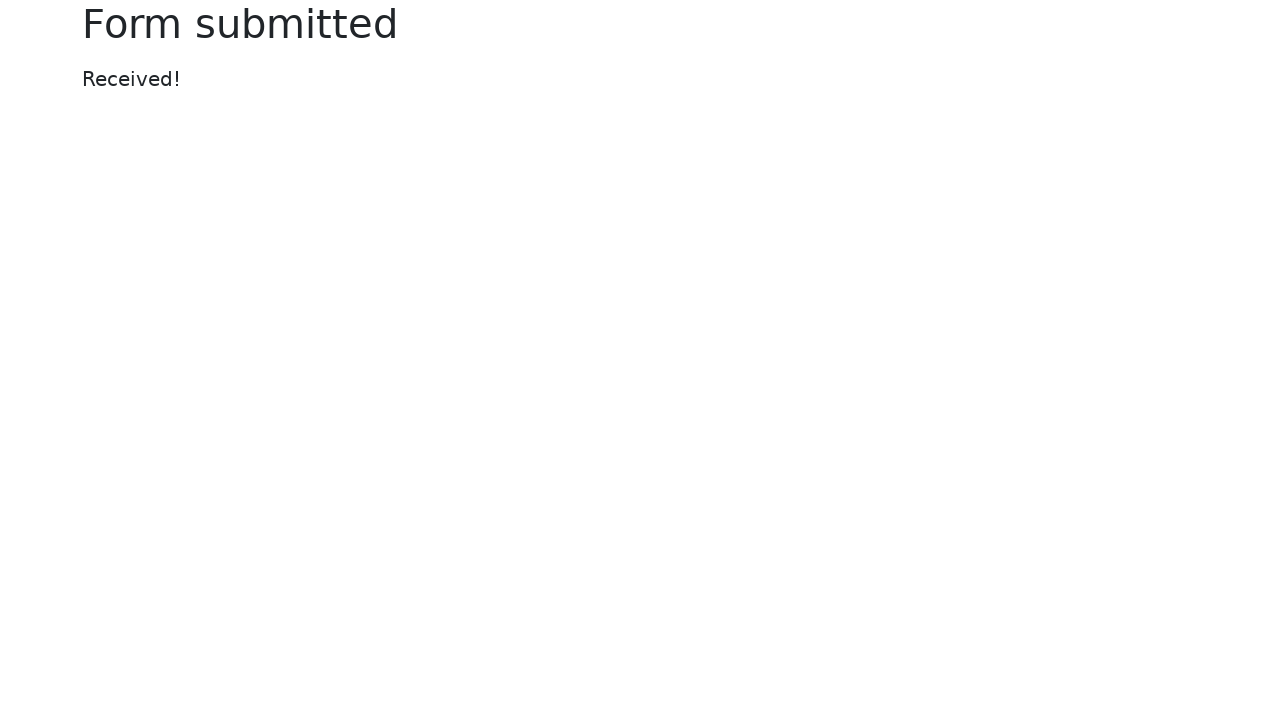

Success message element loaded
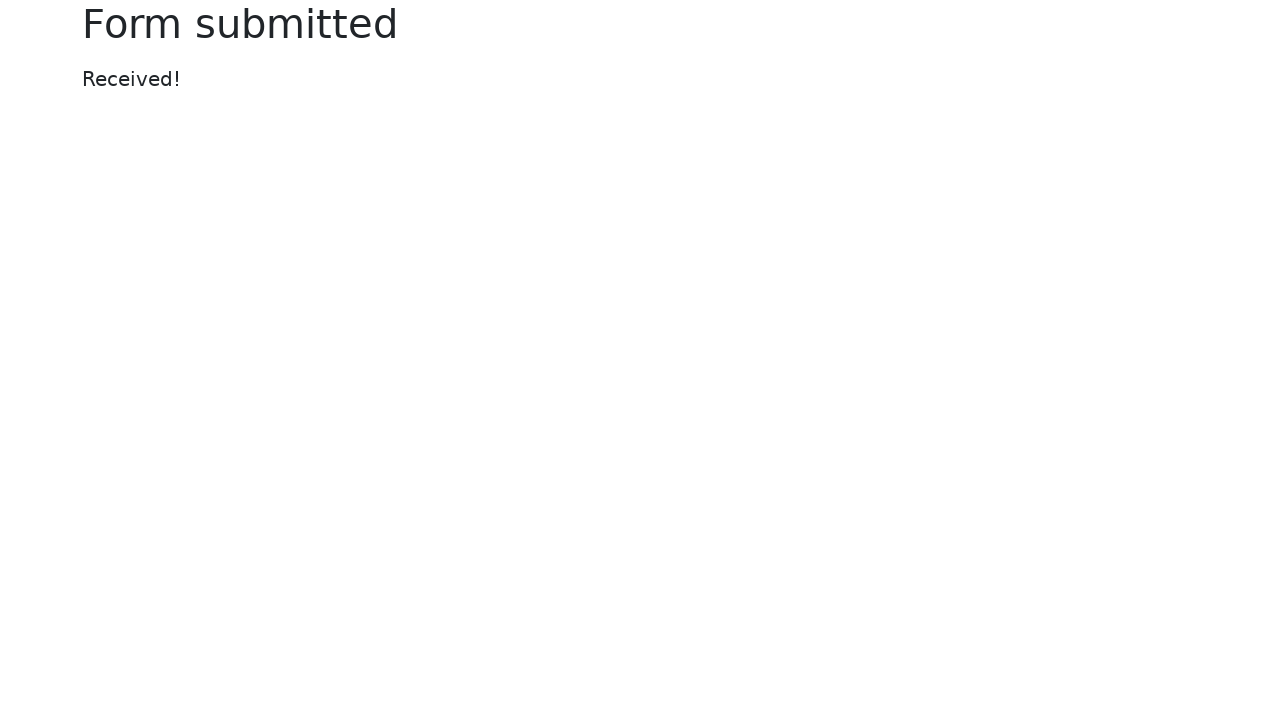

Verified success message displays 'Received!'
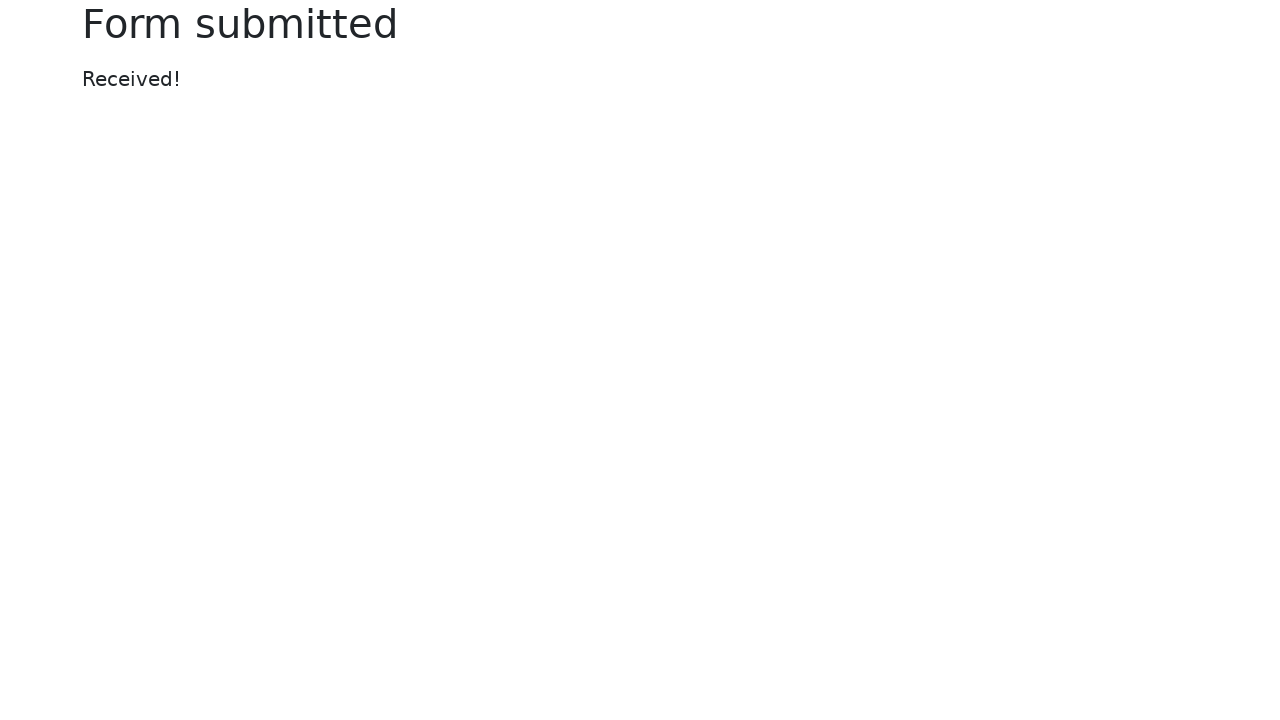

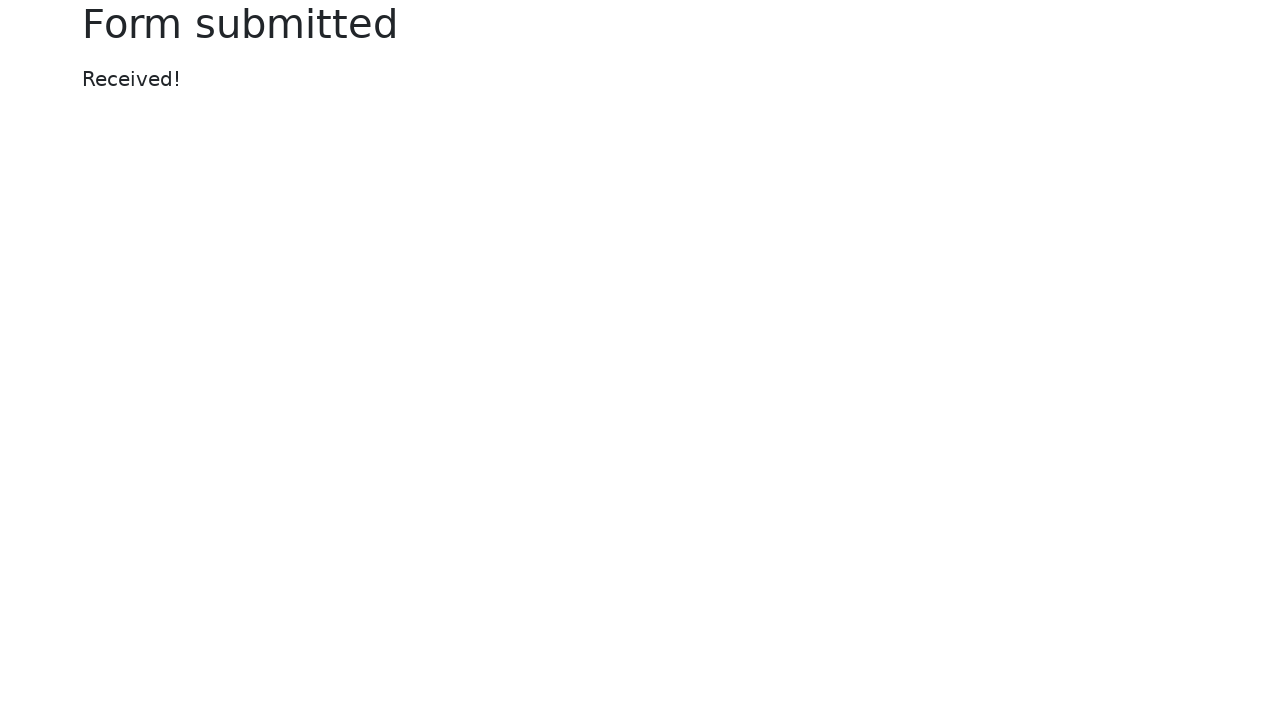